Validates the page title of the OrangeHRM demo site by checking if it matches the expected title

Starting URL: https://opensource-demo.orangehrmlive.com/

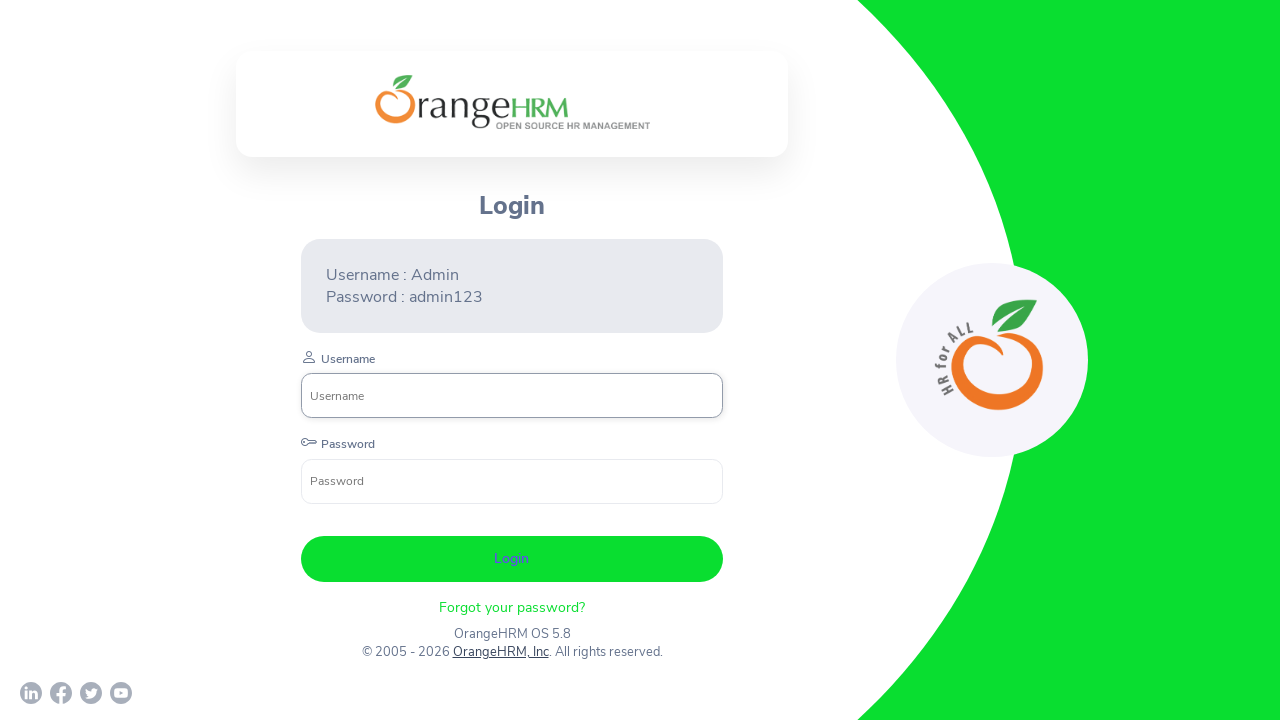

Navigated to OrangeHRM demo site
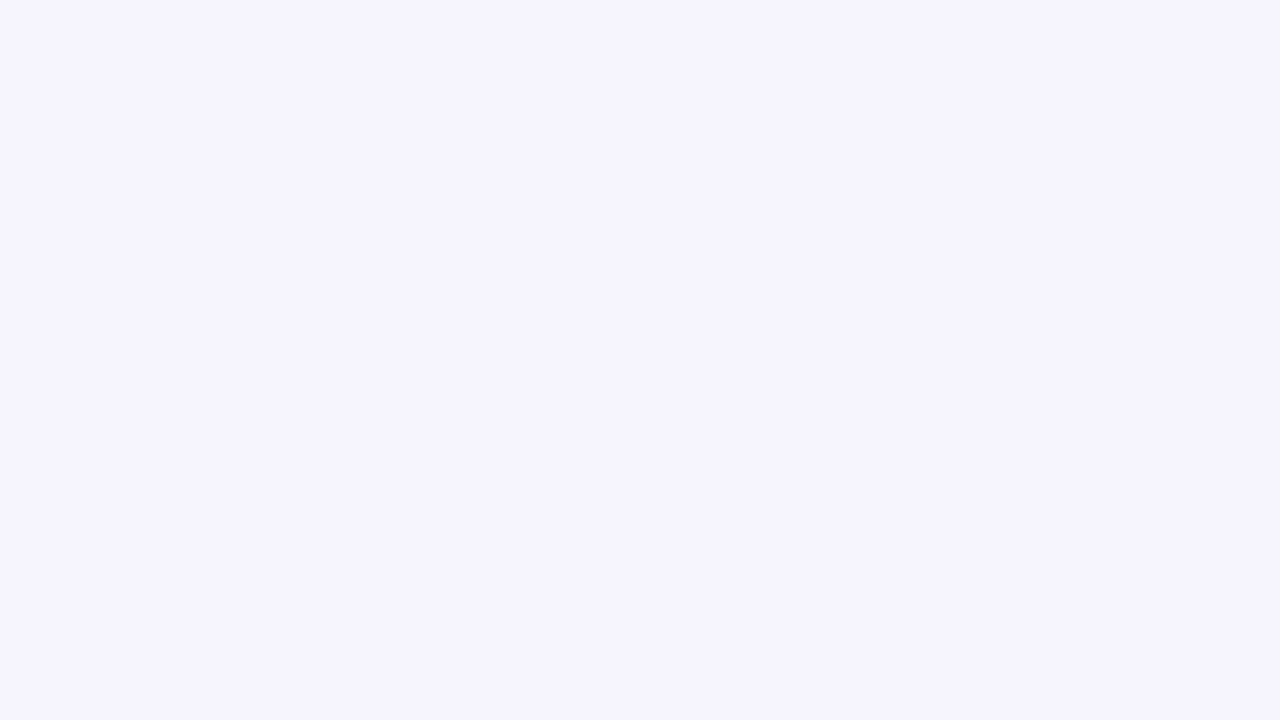

Retrieved page title
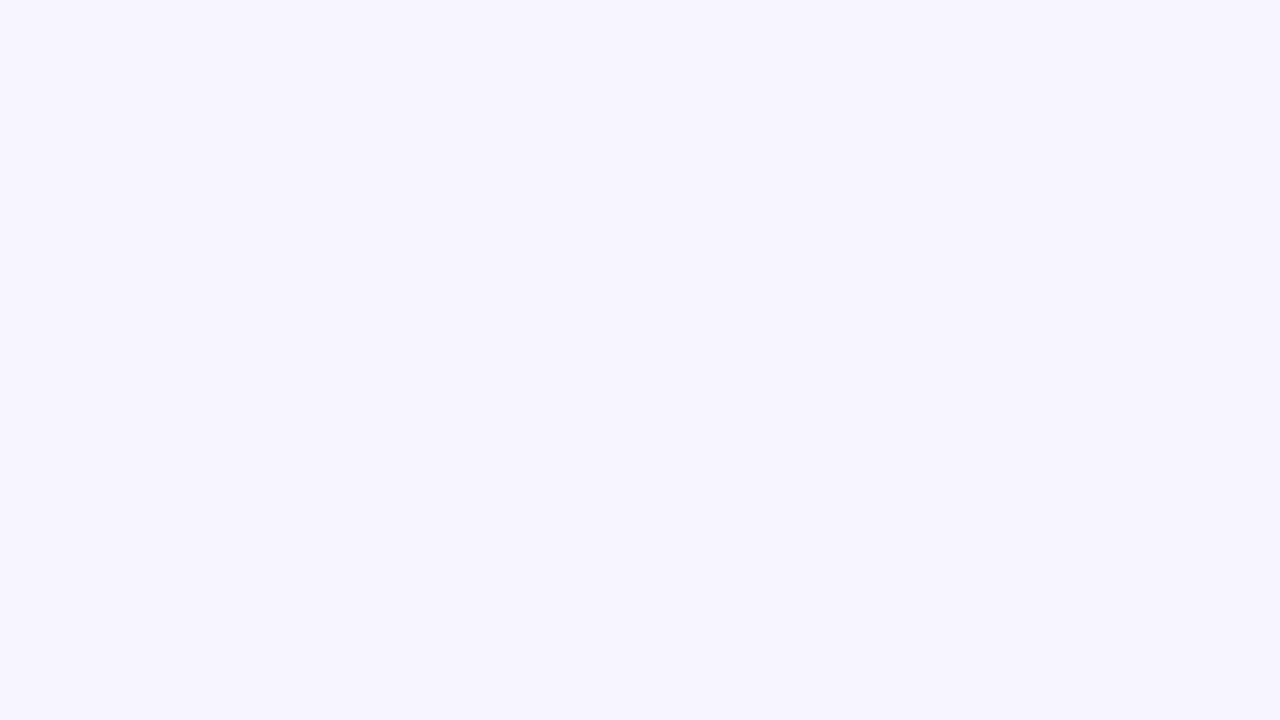

Verified page title contains 'OrangeHRM'
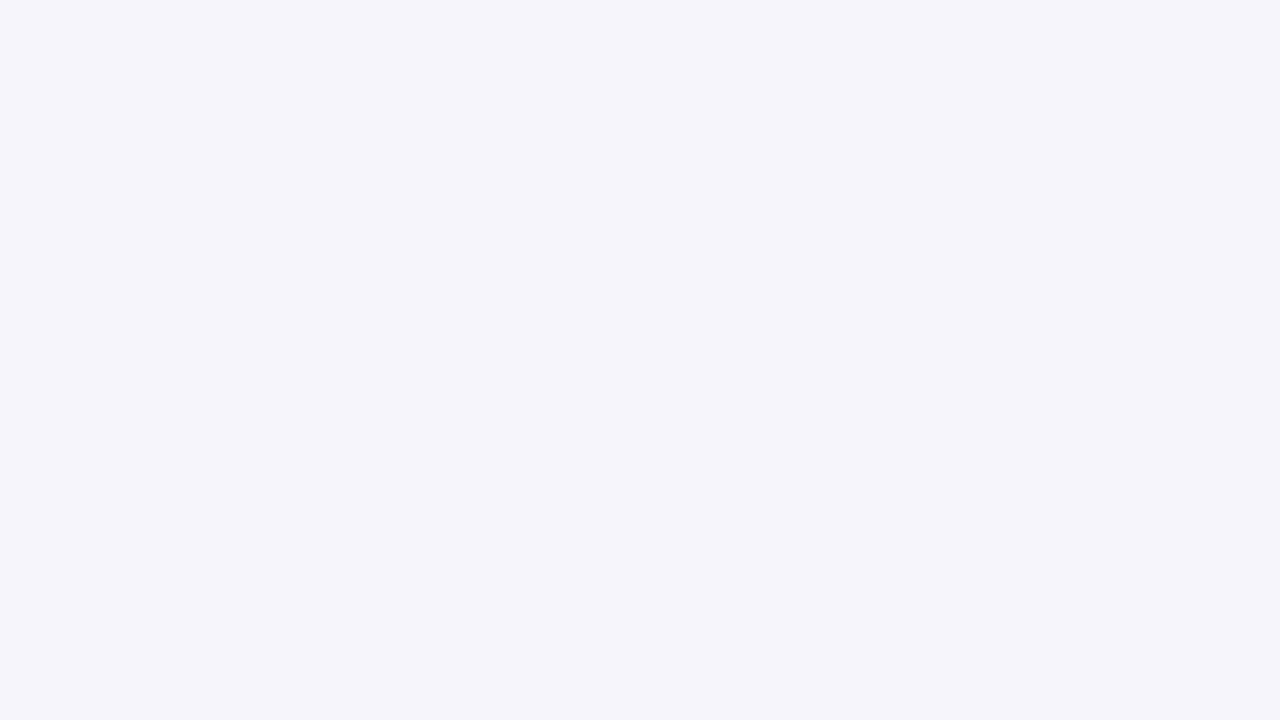

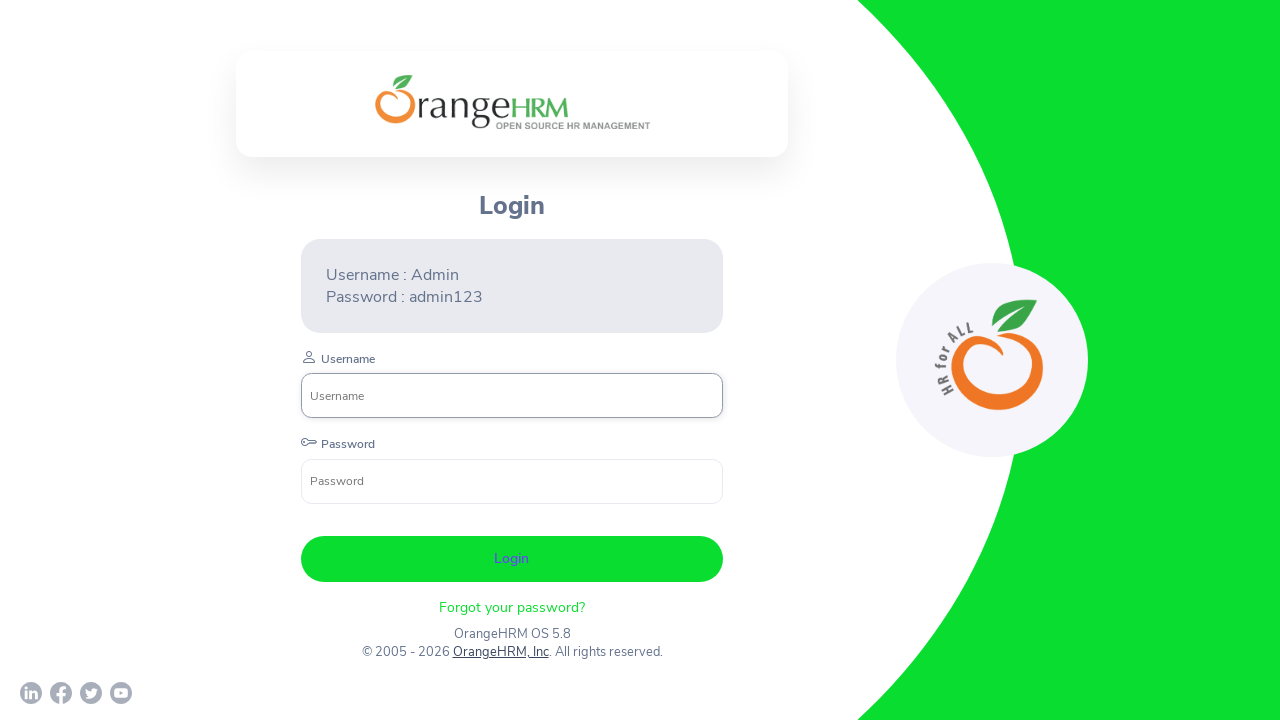